Tests opening a new browser window by clicking the "New Window" button and verifying the sample page text appears in the new window

Starting URL: https://demoqa.com/browser-windows

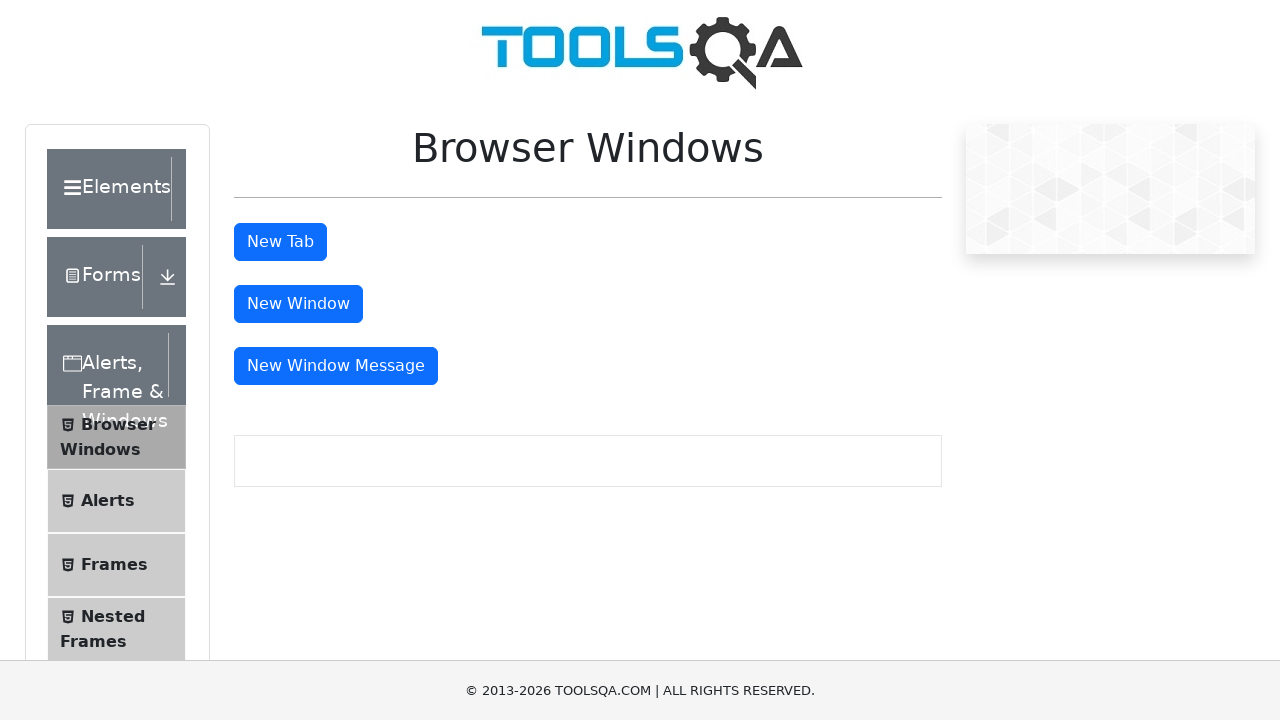

Clicked 'New Window' button to open new browser window at (298, 304) on #windowButton
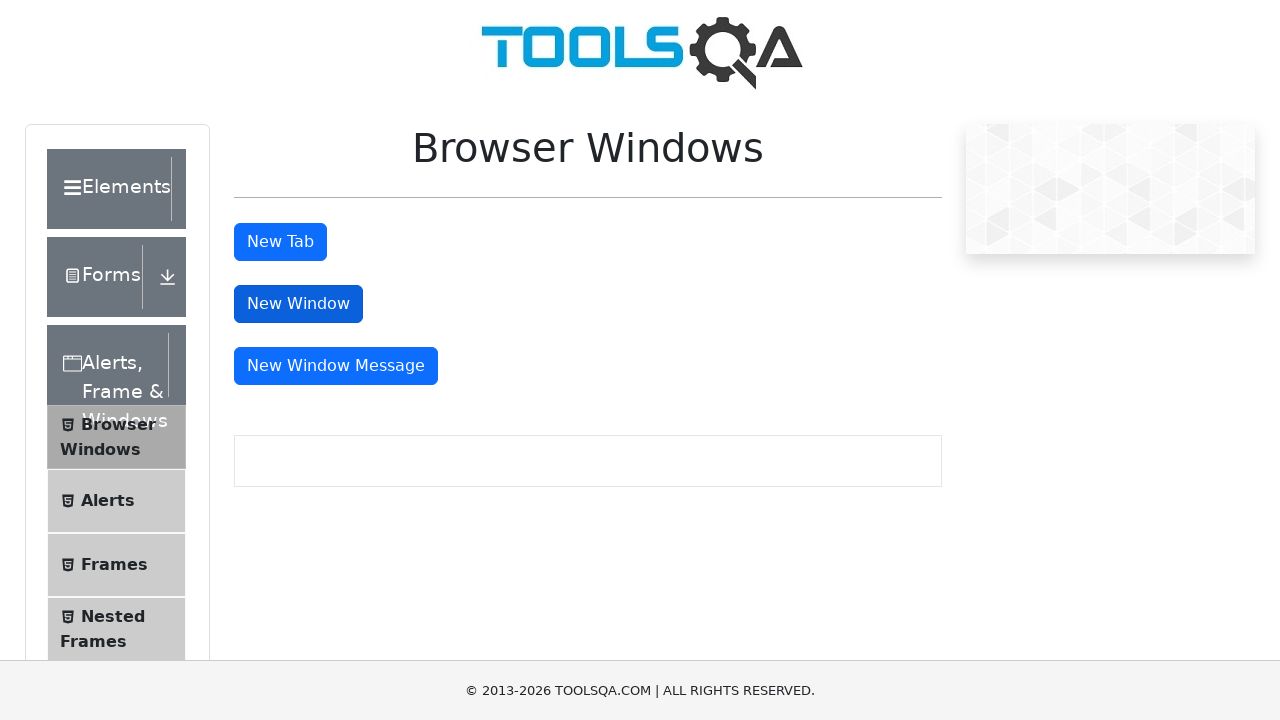

Captured new window page object
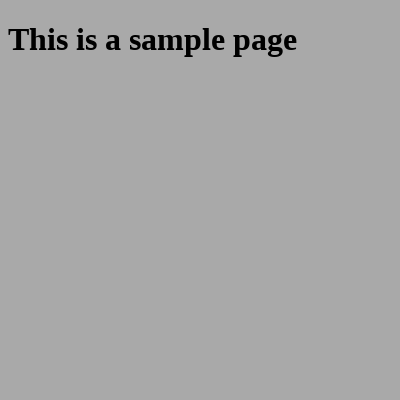

New window page loaded completely
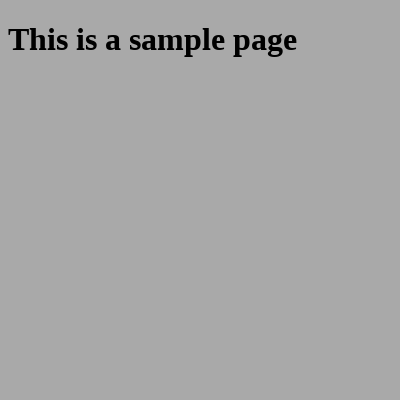

Retrieved sample heading text from new window
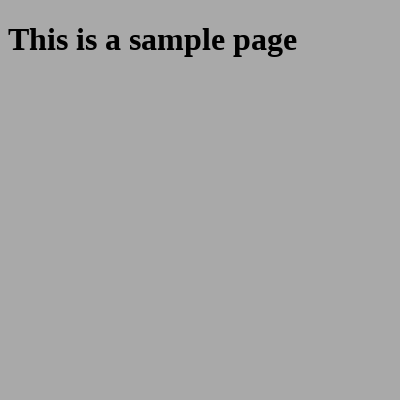

Verified sample text 'This is a sample page' appears in new window
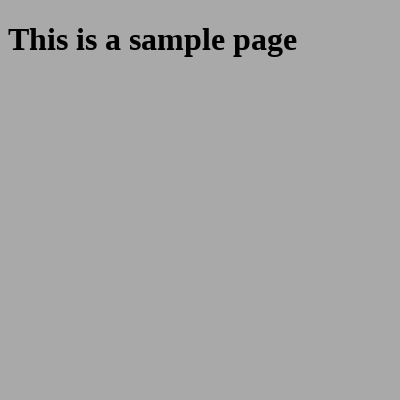

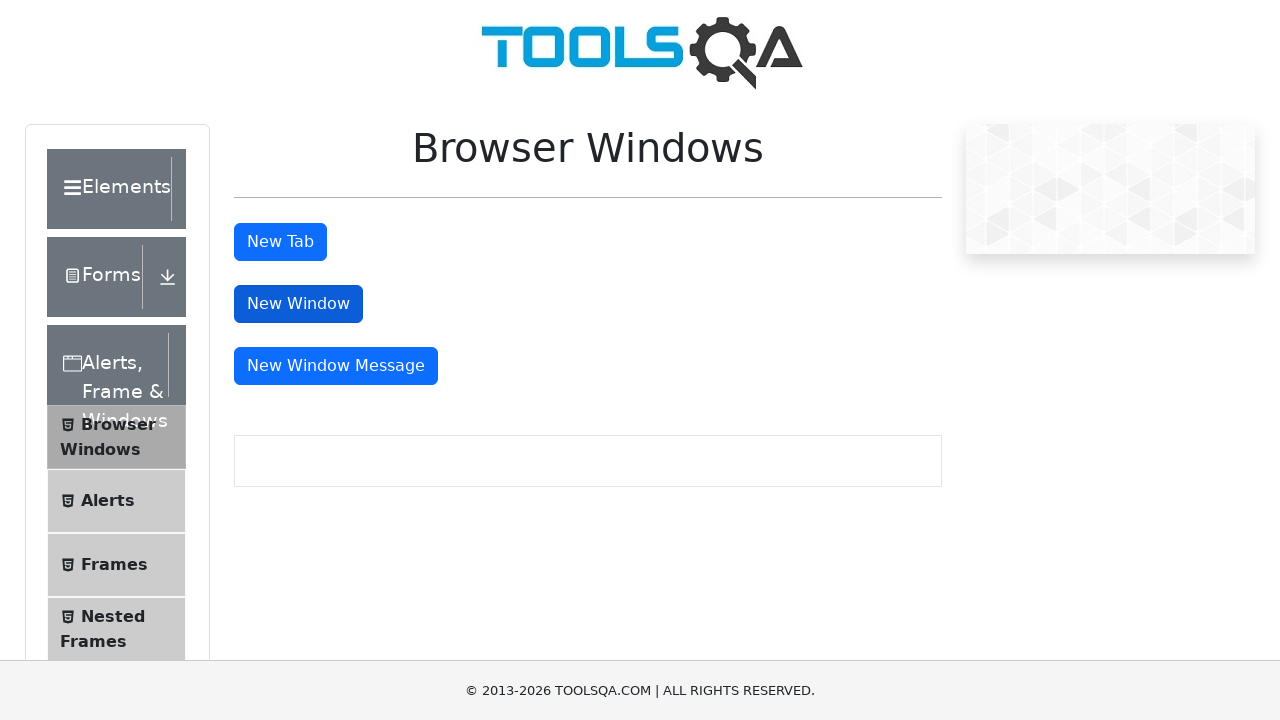